Tests window and tab handling functionality by opening new tabs/windows, switching between them, and interacting with elements in different windows

Starting URL: https://demoqa.com/browser-windows

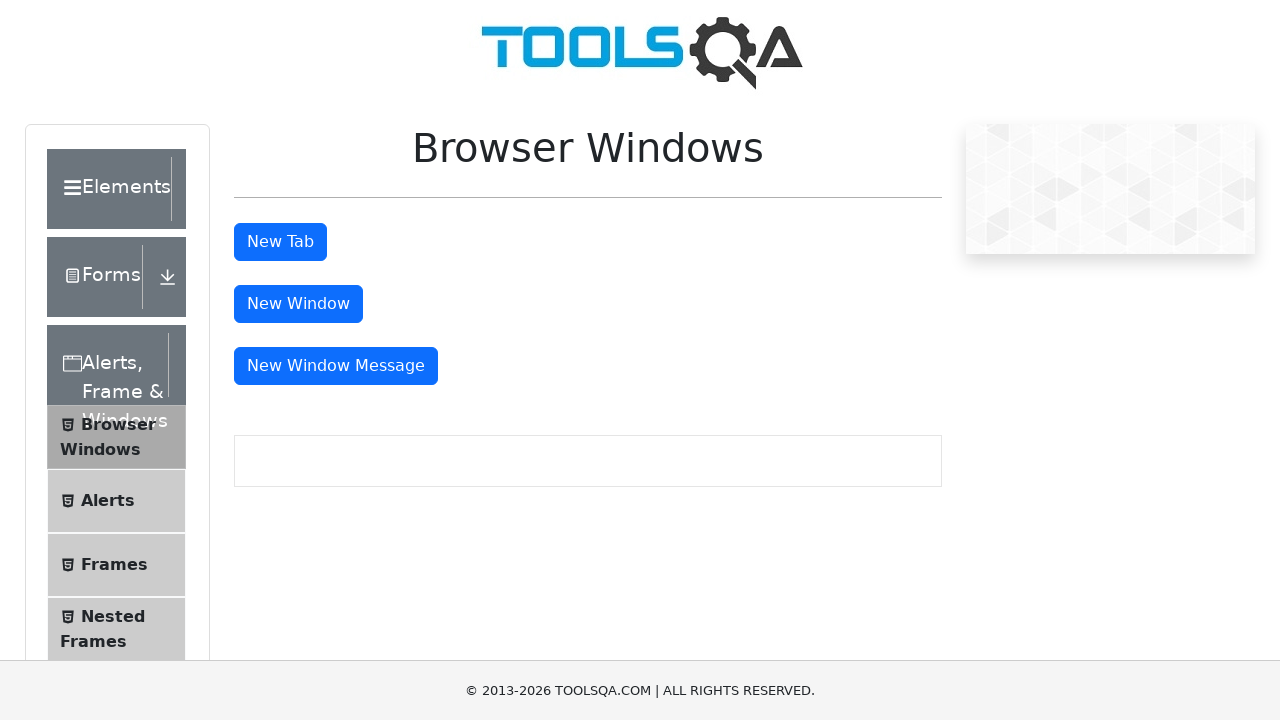

Clicked new window button at (298, 304) on button#windowButton
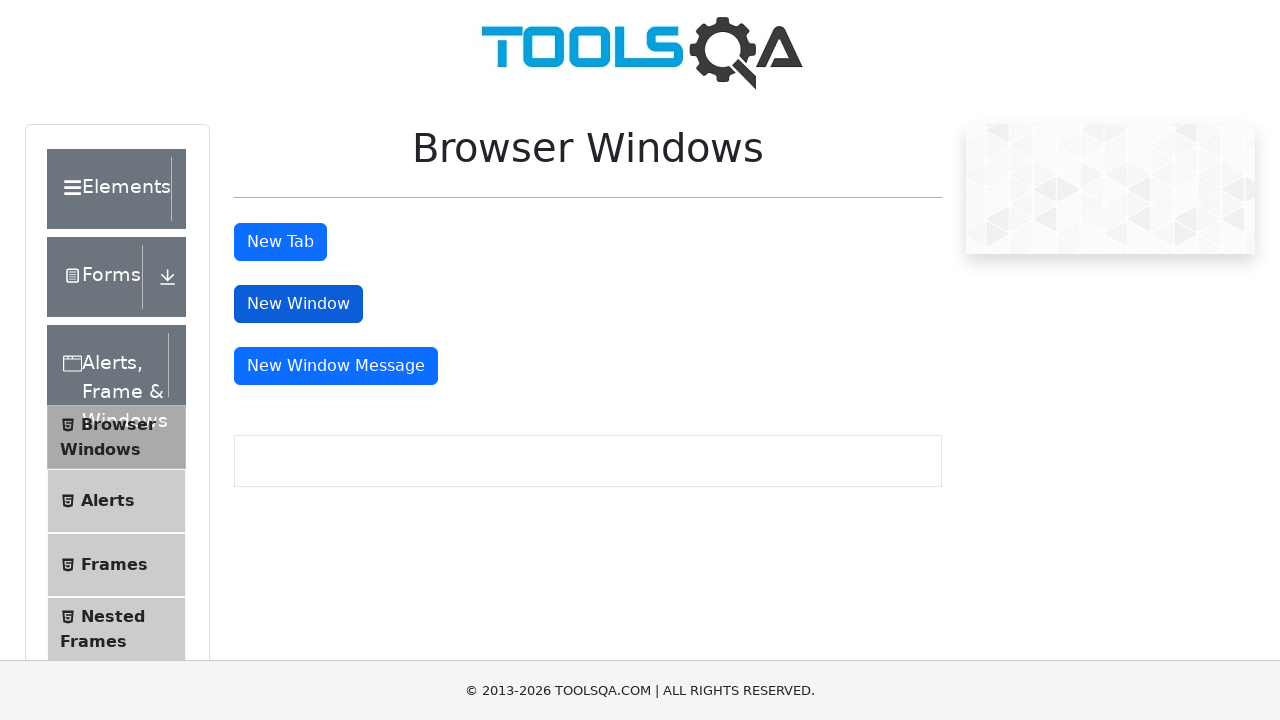

Clicked new tab button at (280, 242) on button#tabButton
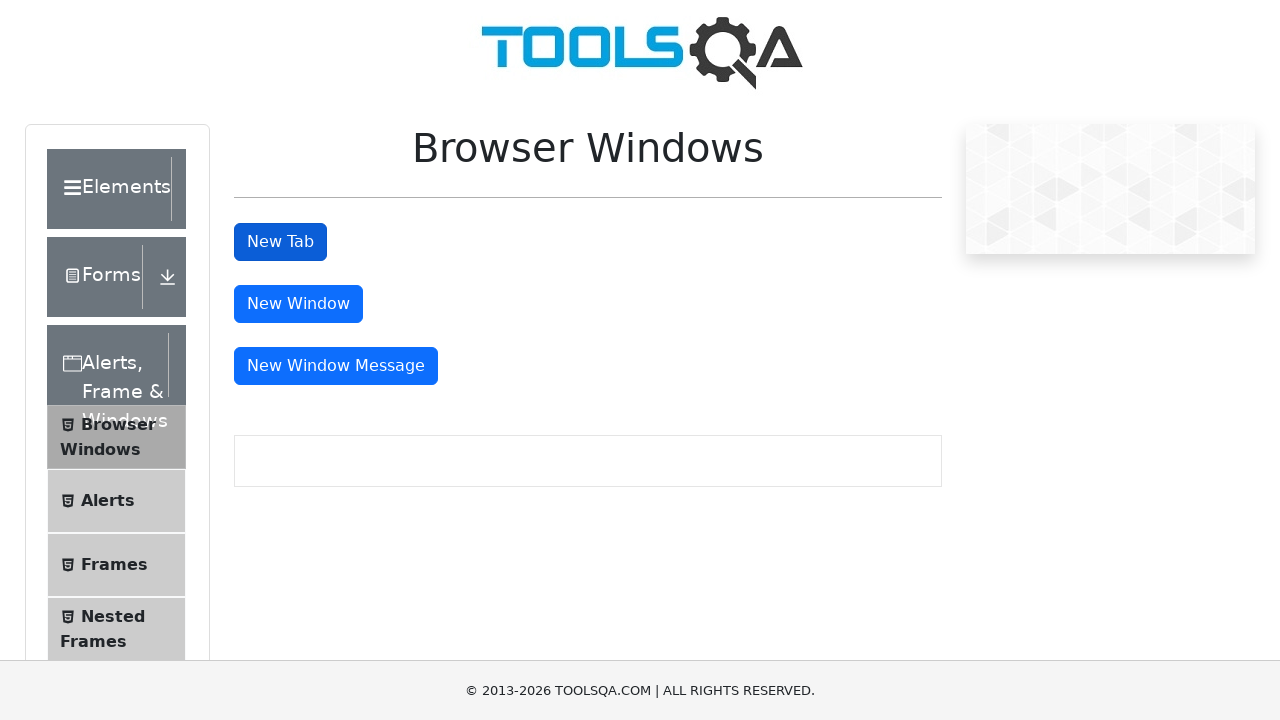

Retrieved all open pages/tabs
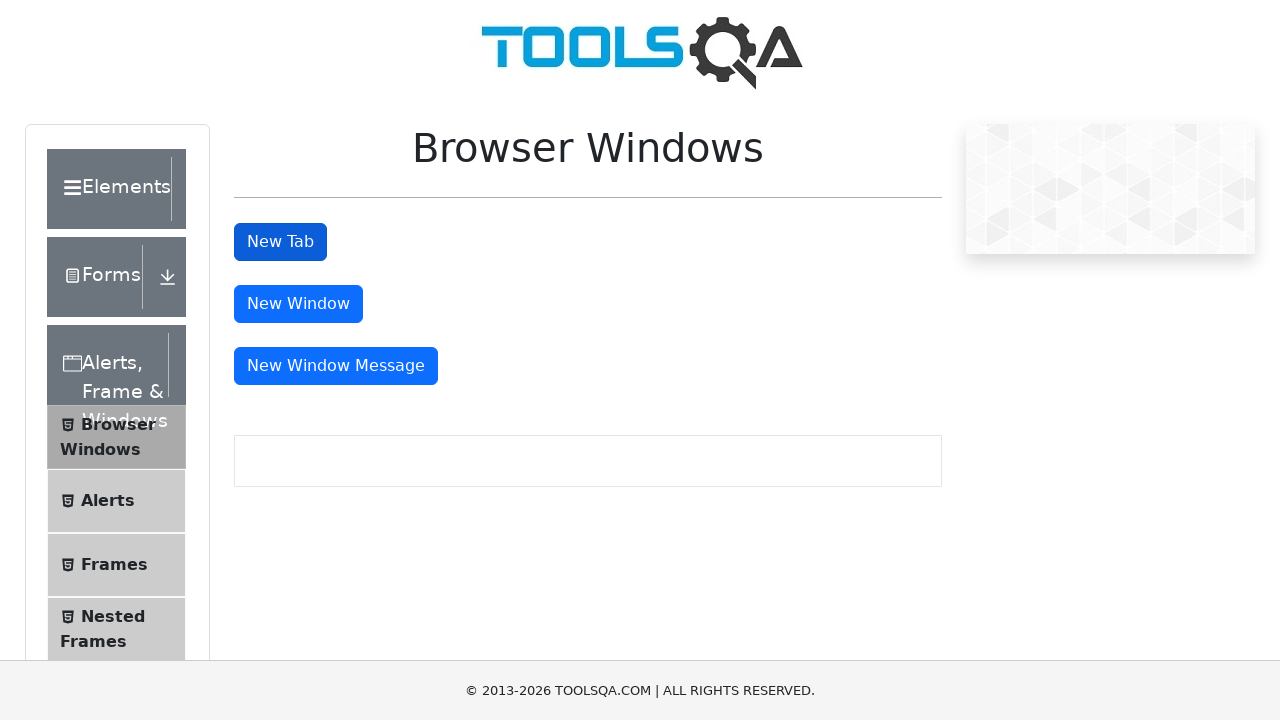

Found sample page and extracted heading text: This is a sample page
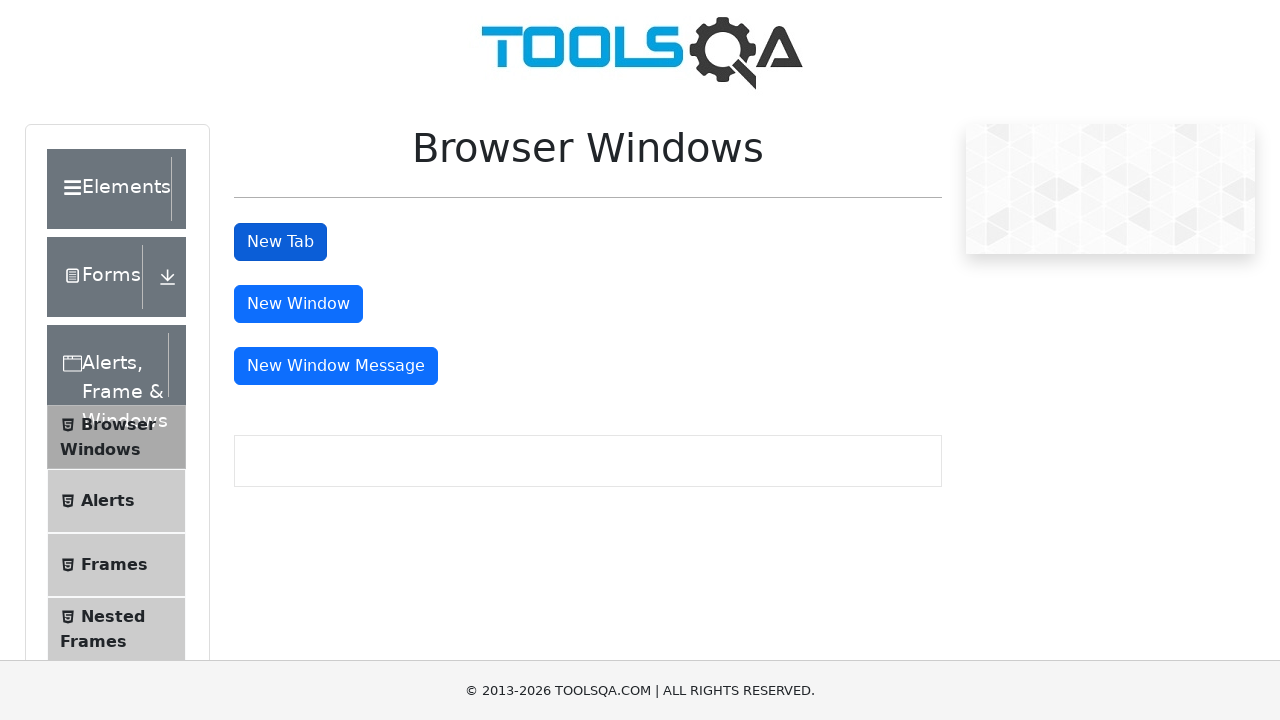

Clicked message window button on original page at (336, 366) on button#messageWindowButton
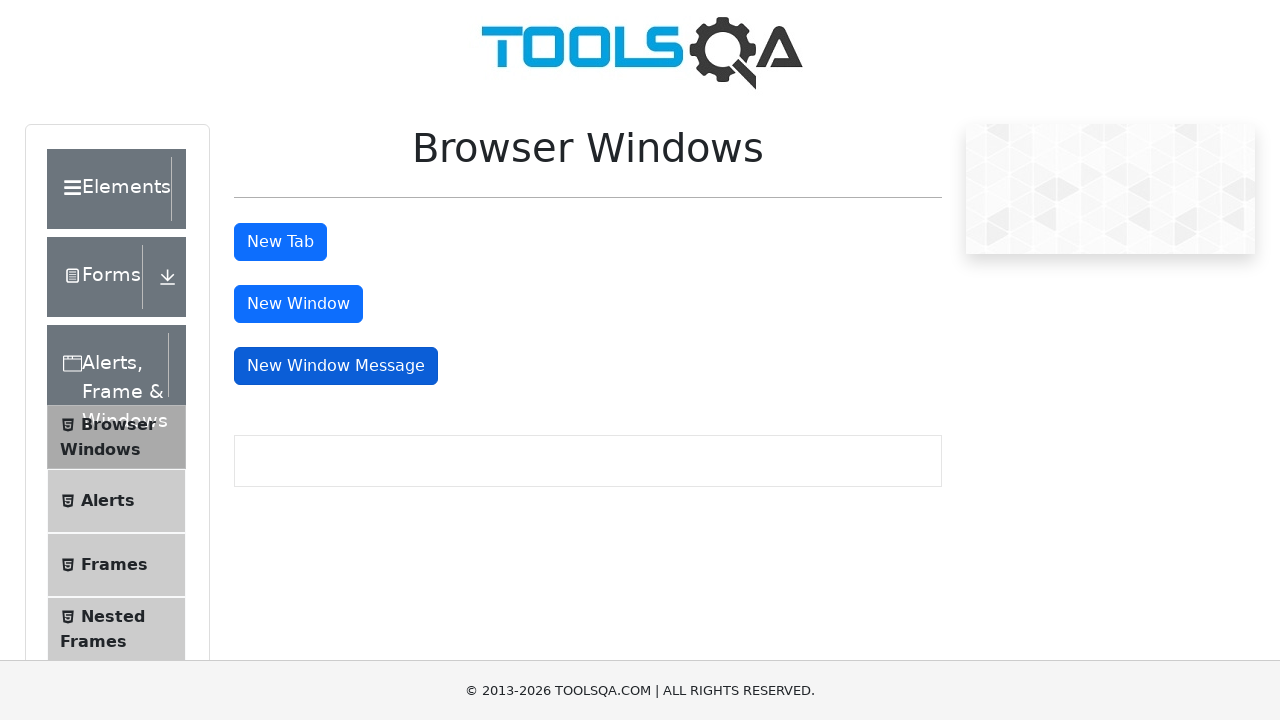

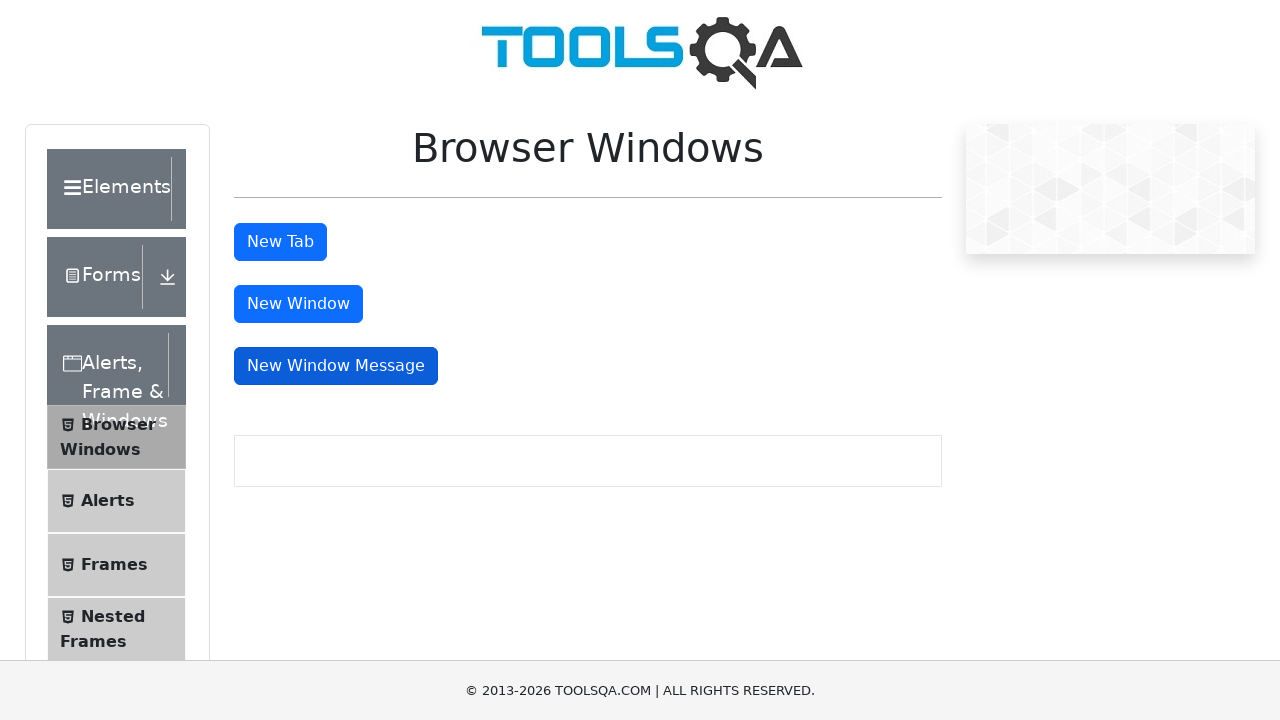